Tests JavaScript alert handling by clicking the JS Alert button, accepting the alert, and verifying the result message

Starting URL: https://the-internet.herokuapp.com/javascript_alerts

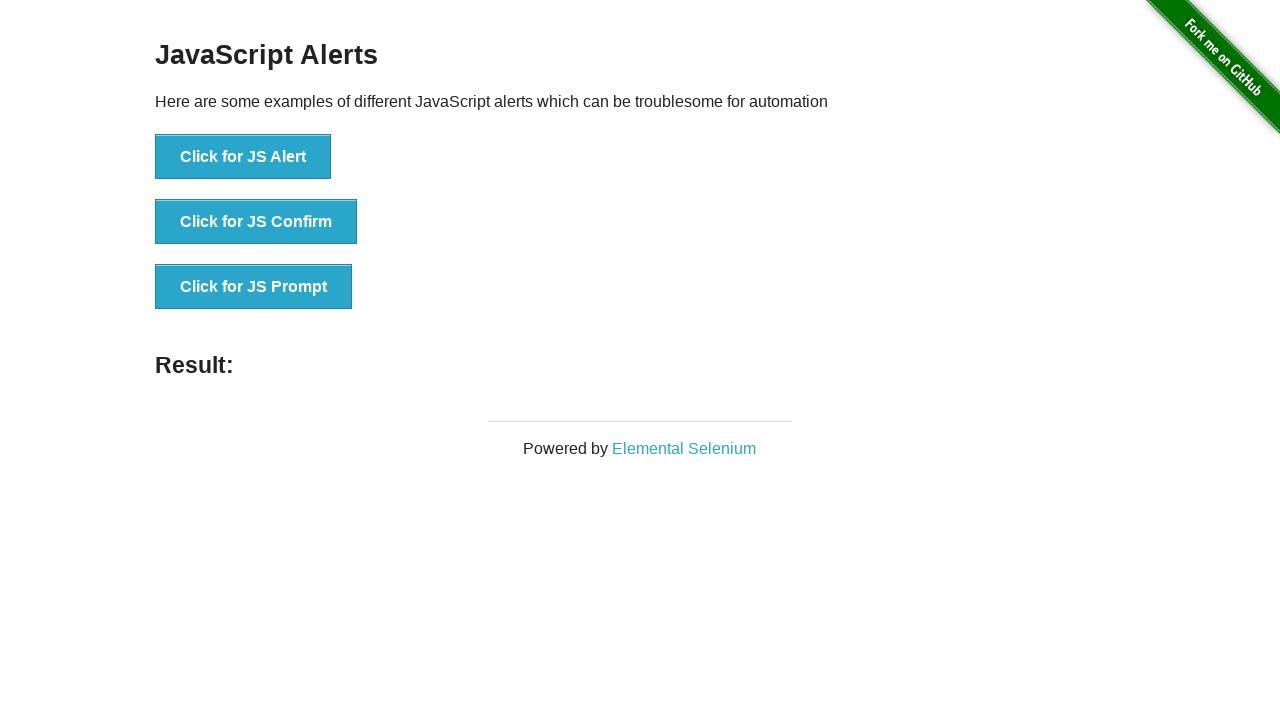

Clicked the JS Alert button at (243, 157) on xpath=//button[@onclick='jsAlert()']
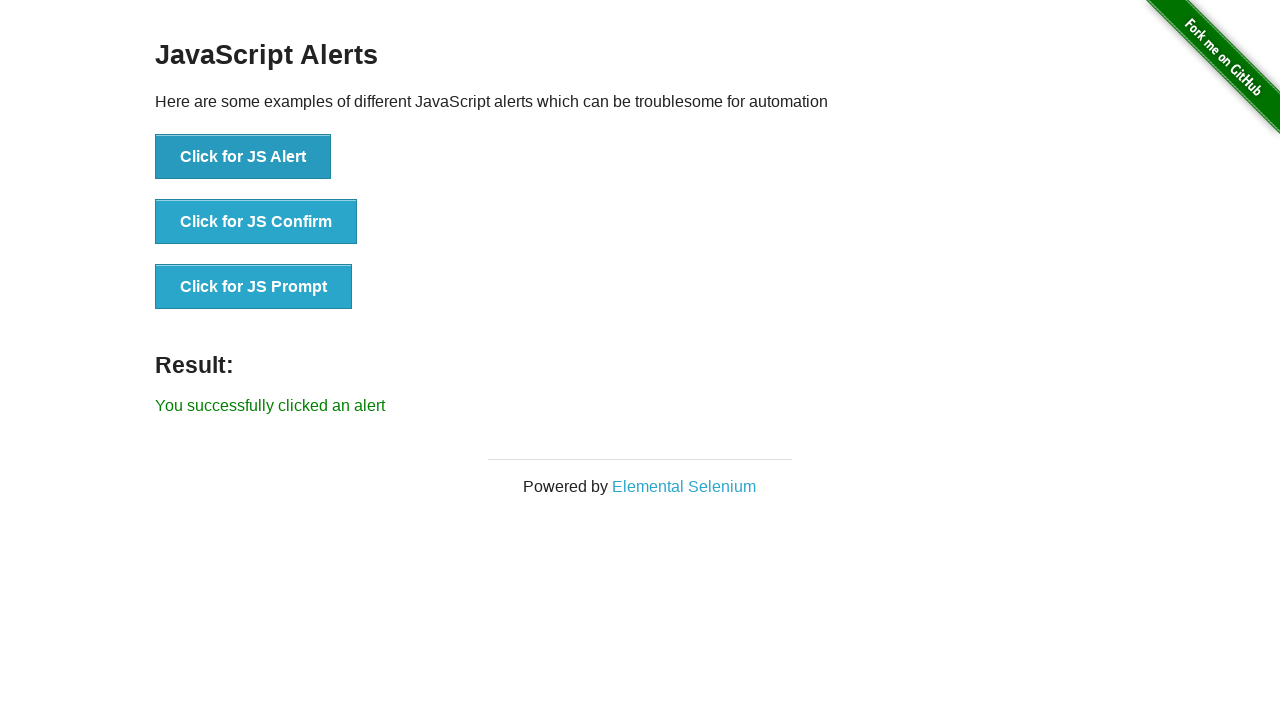

Set up dialog handler to accept alert
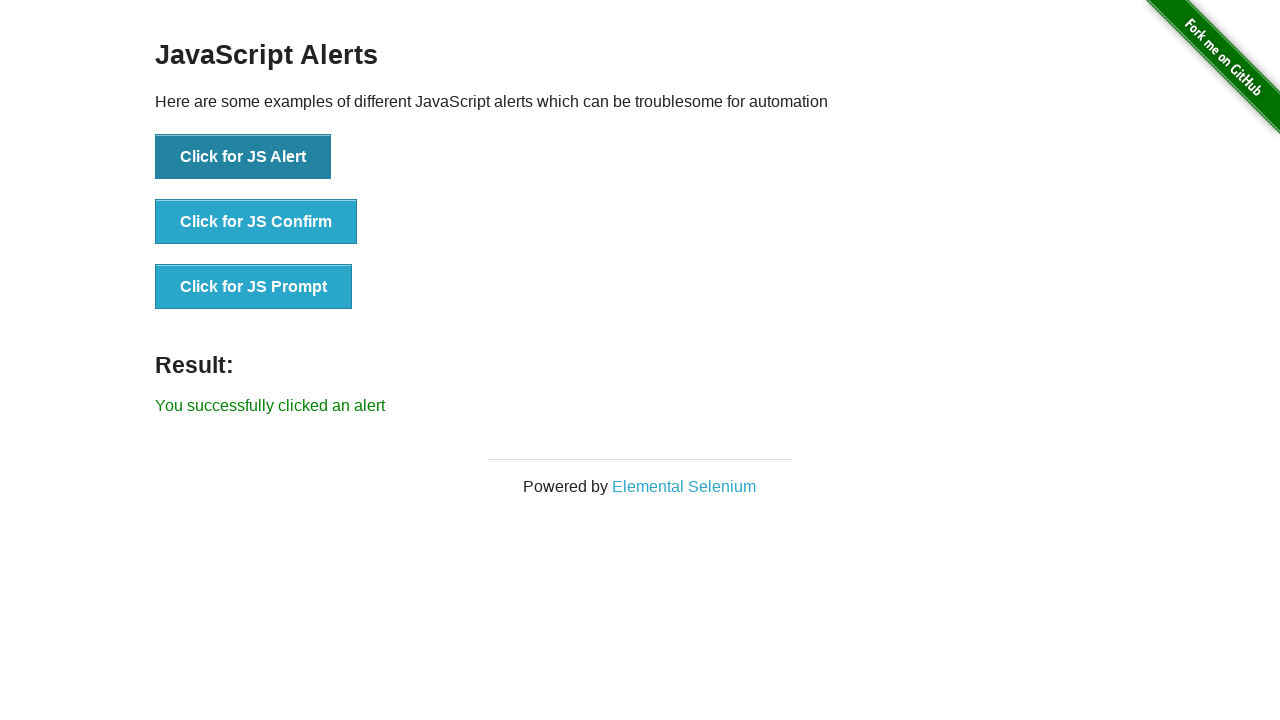

Result message element appeared
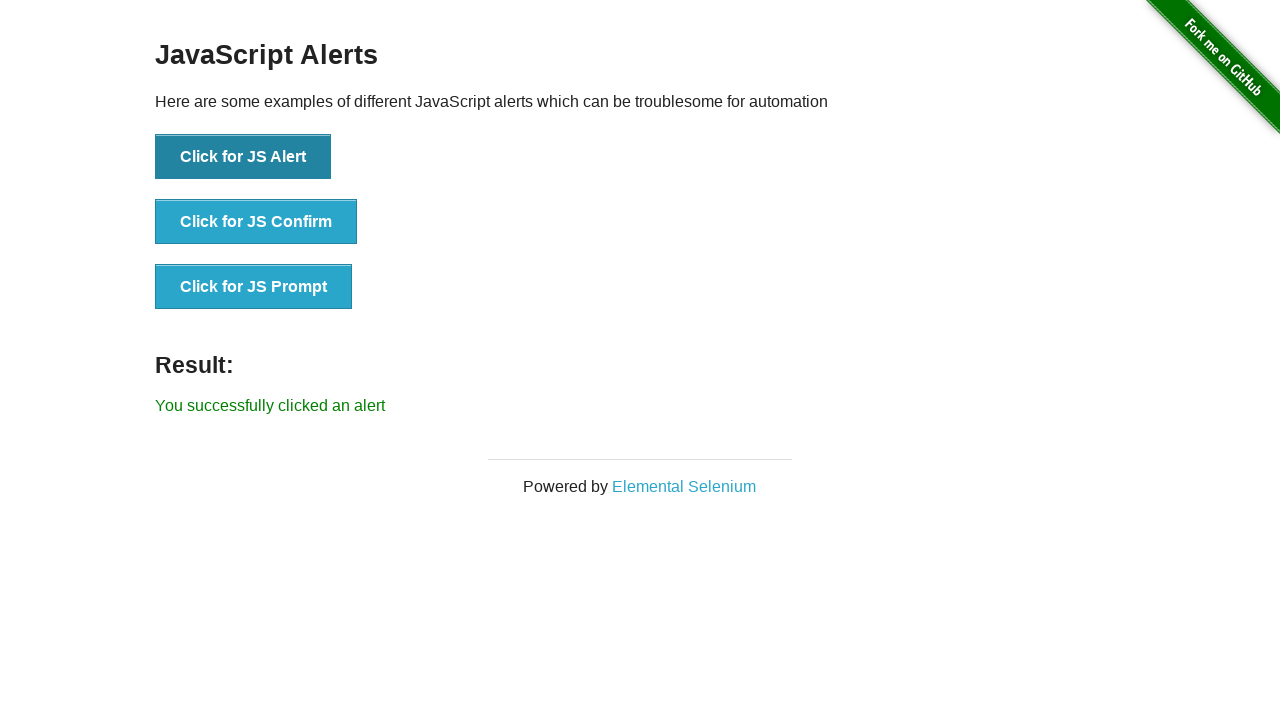

Retrieved result text content
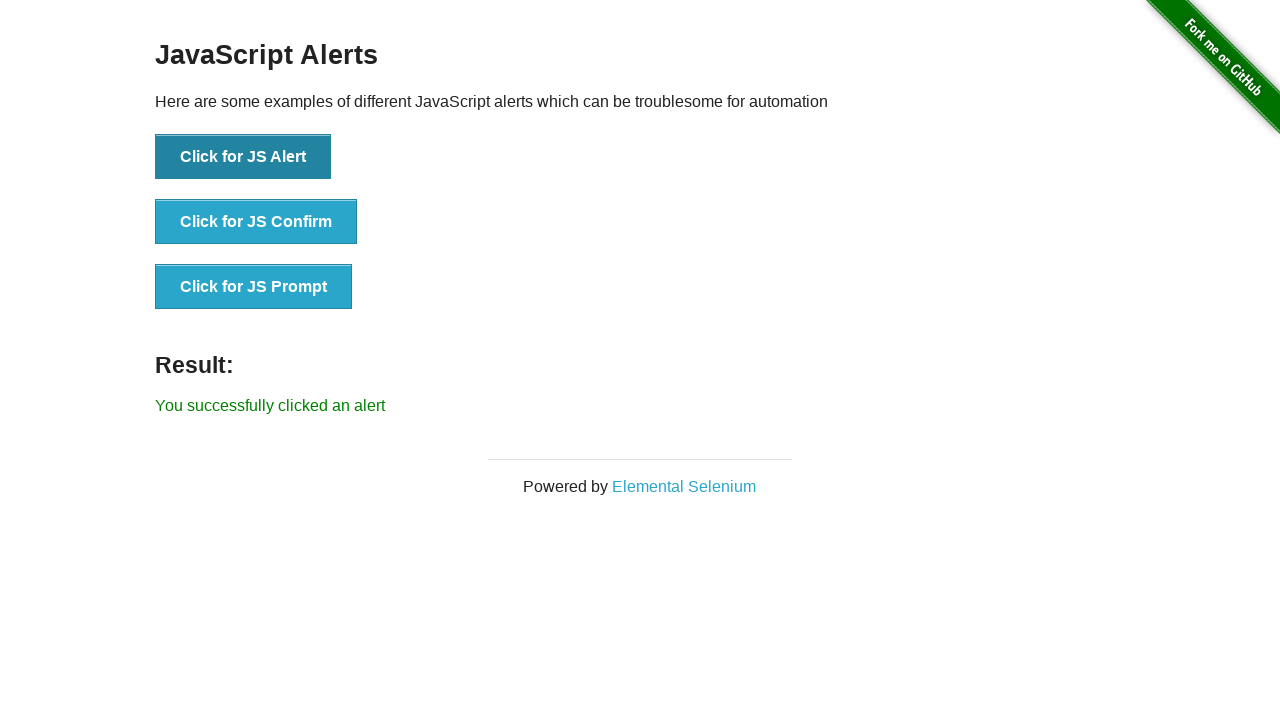

Verified result text matches expected message 'You successfully clicked an alert'
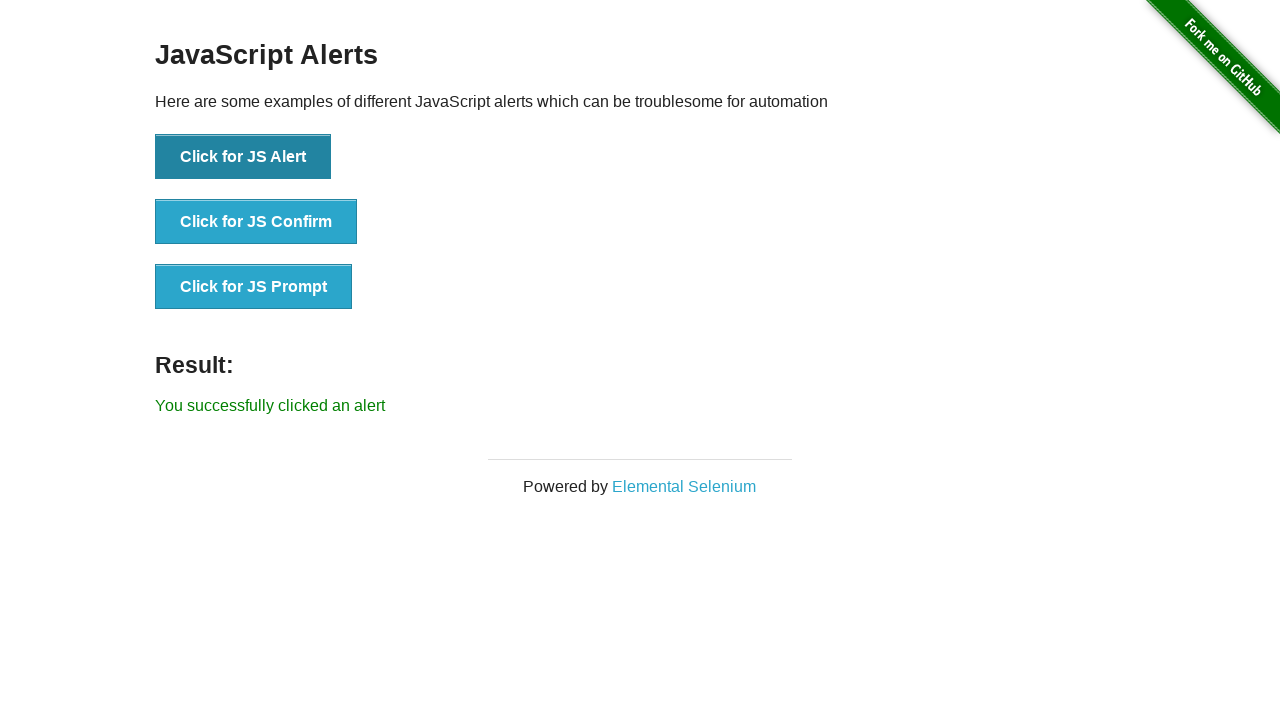

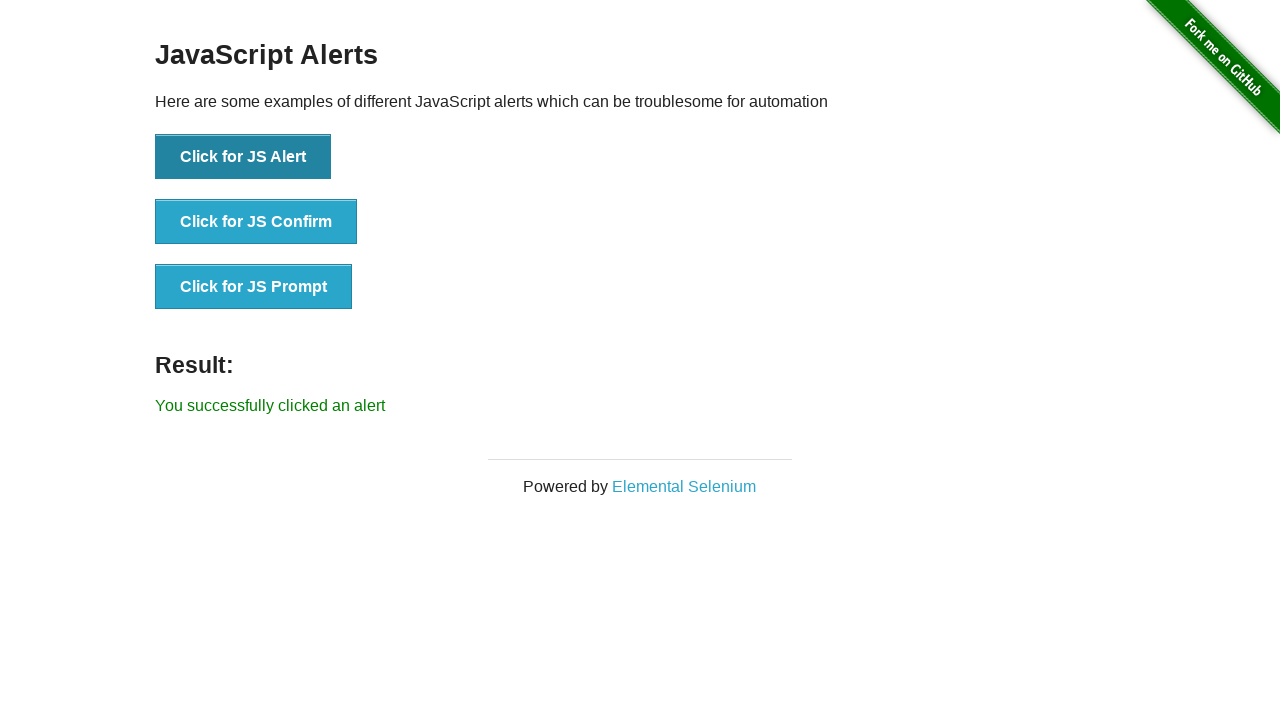